Tests radio button interaction on W3Schools TryIt editor by switching to the iframe result and clicking a radio button if not already selected

Starting URL: https://www.w3schools.com/tags/tryit.asp?filename=tryhtml5_input_type_radio

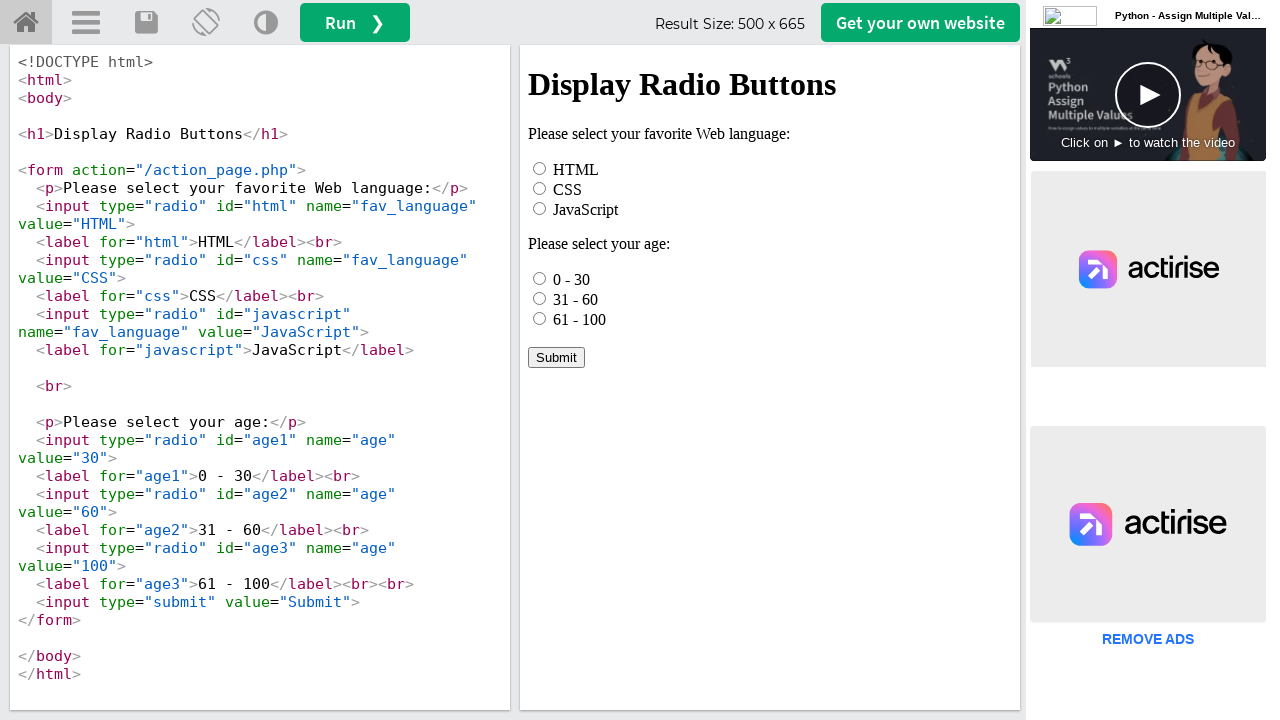

Located iframe with id 'iframeResult'
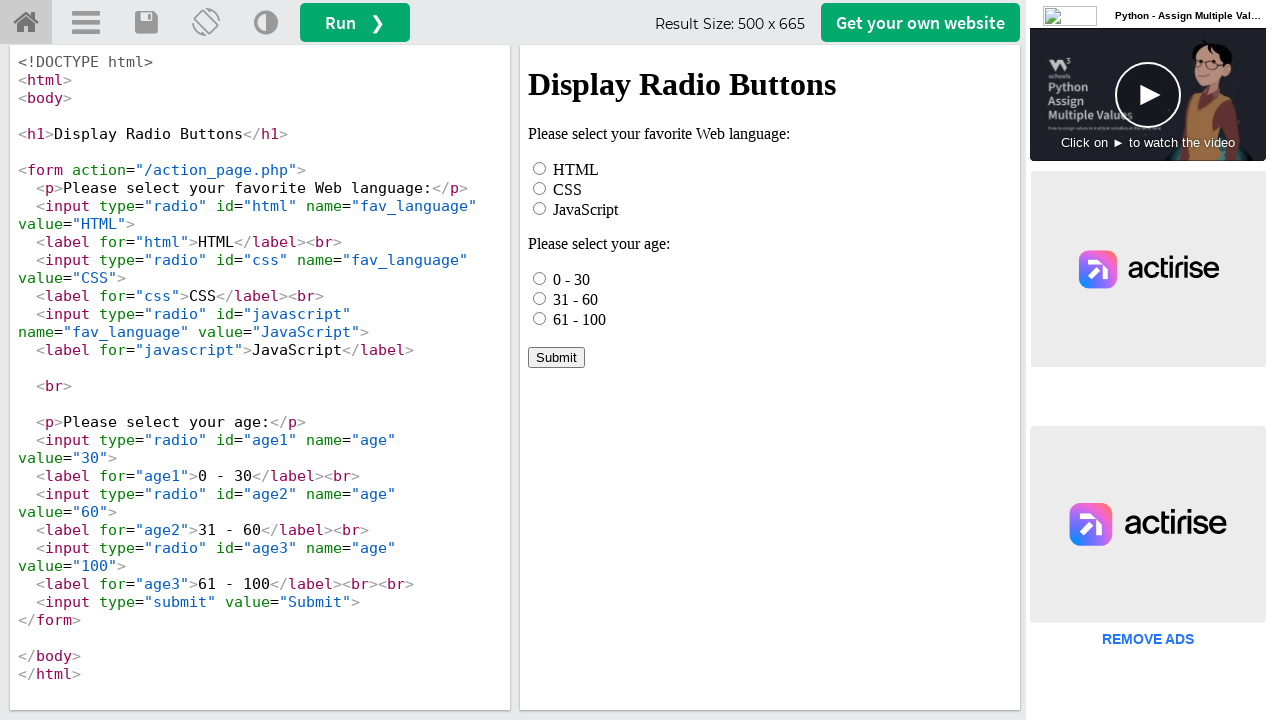

Waited for radio button element to load in iframe
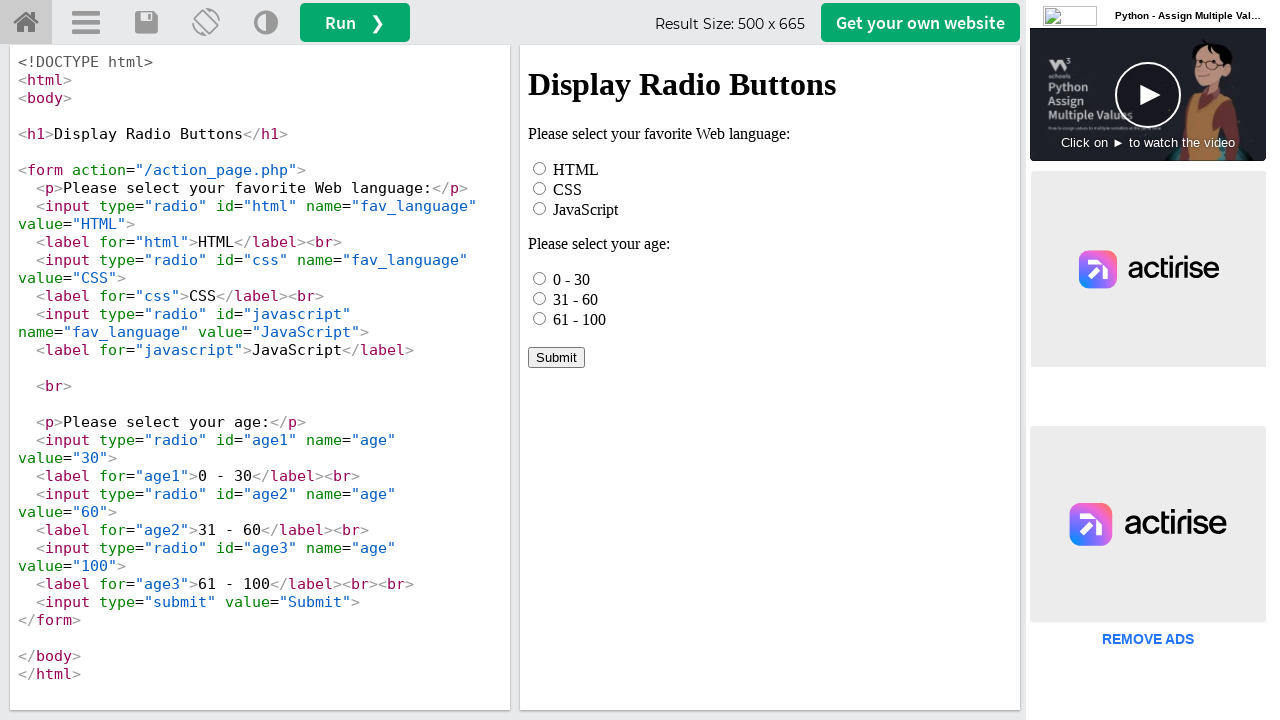

Retrieved radio button element from iframe
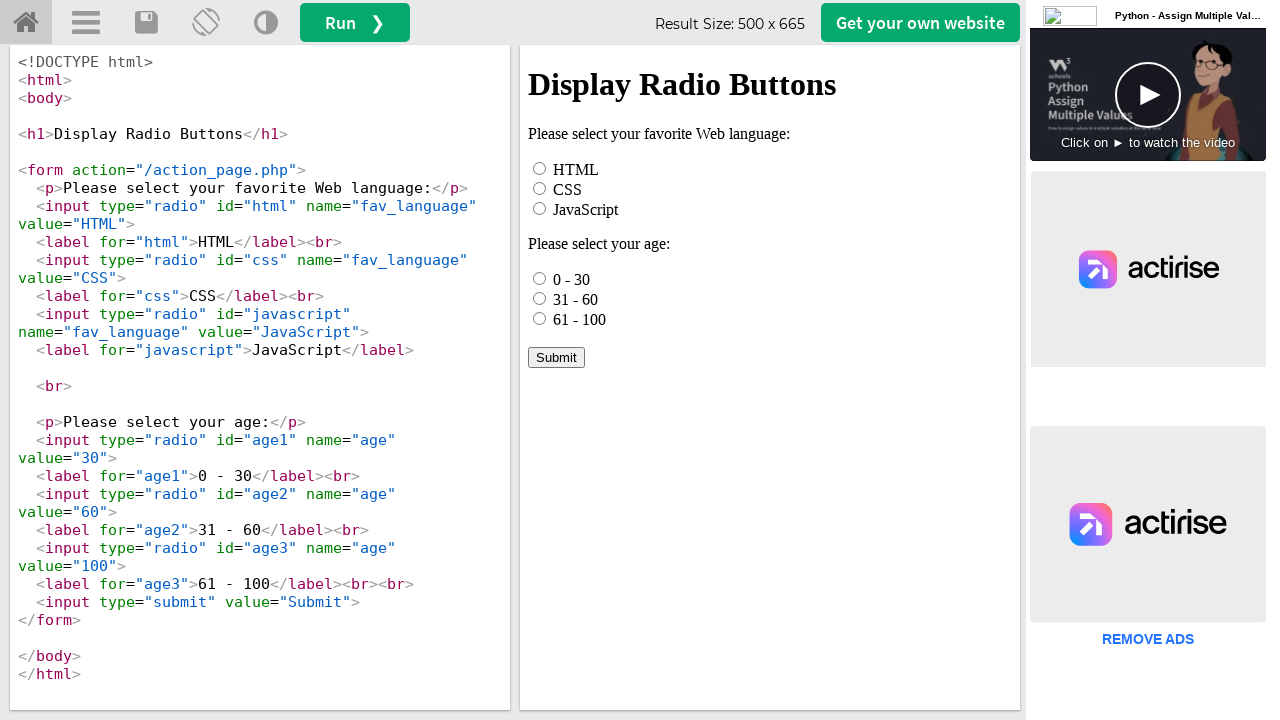

Radio button was not selected, clicked it to select at (540, 168) on #iframeResult >> internal:control=enter-frame >> xpath=//*[@id="html"]
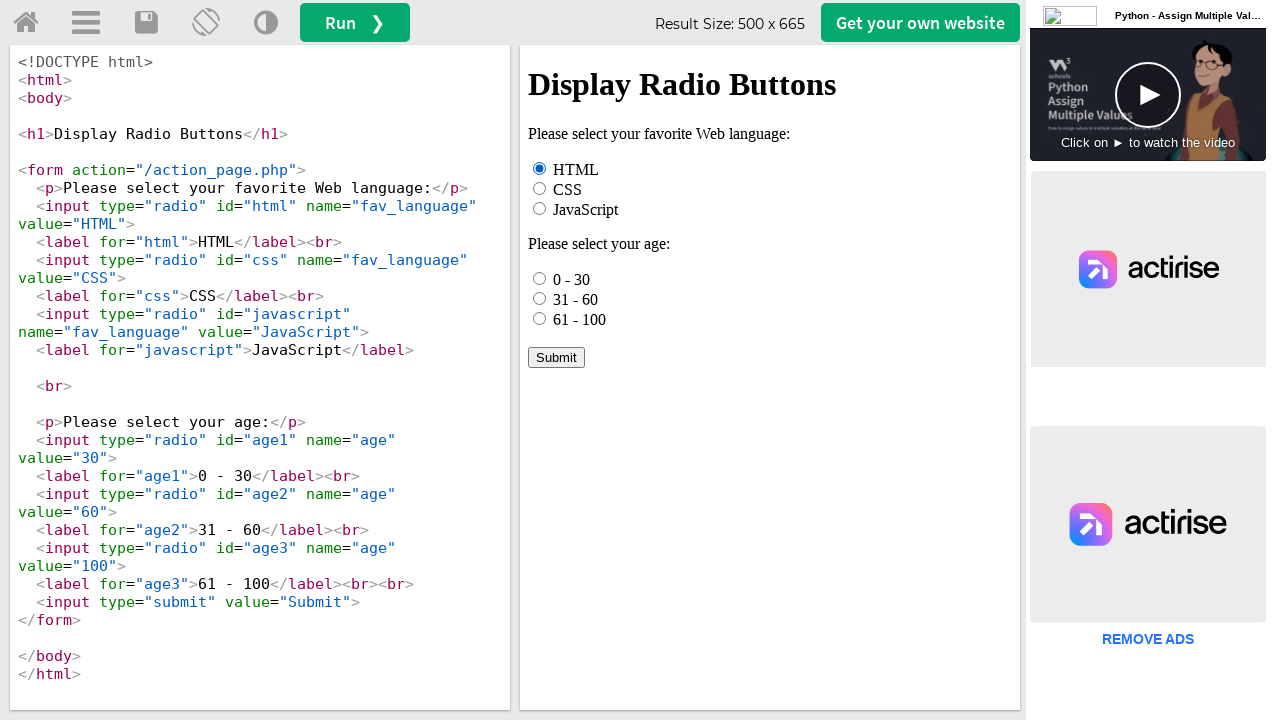

Clicked radio button again at (540, 168) on #iframeResult >> internal:control=enter-frame >> xpath=//*[@id="html"]
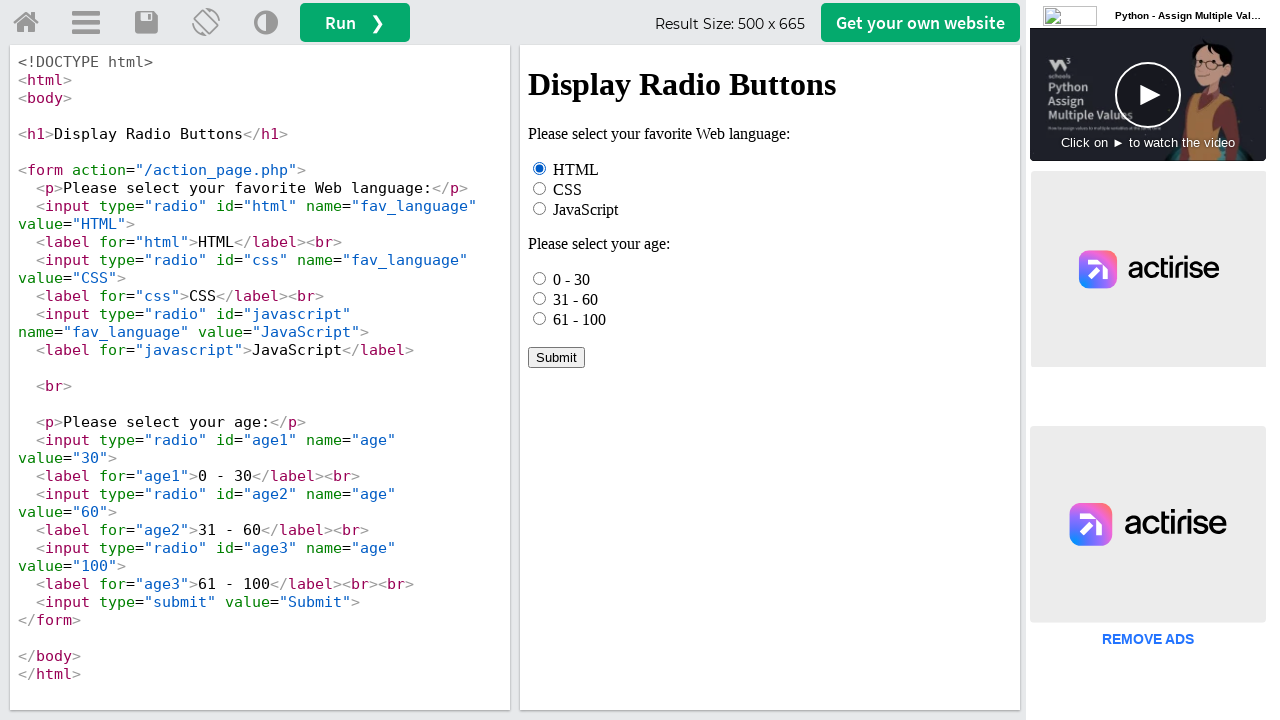

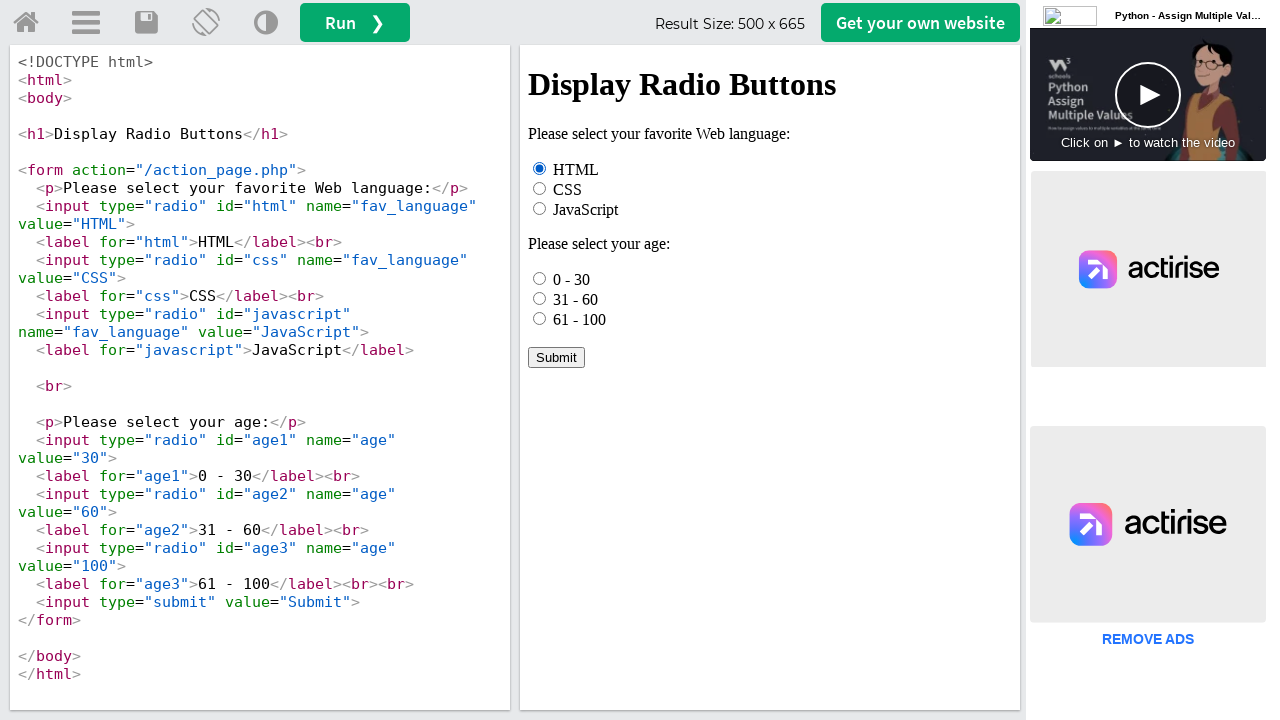